Navigates to the Dropdown page, selects Option 2 from the dropdown, and verifies the option is selected

Starting URL: https://the-internet.herokuapp.com/

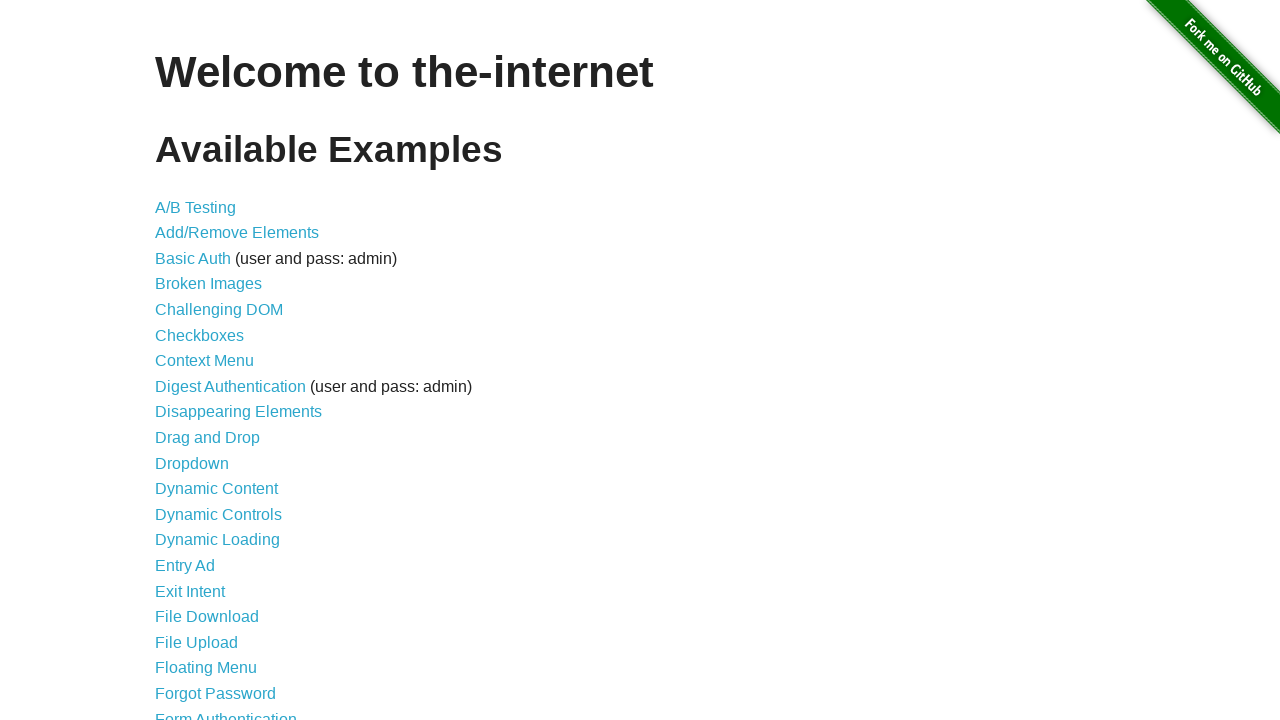

Navigated to the-internet.herokuapp.com homepage
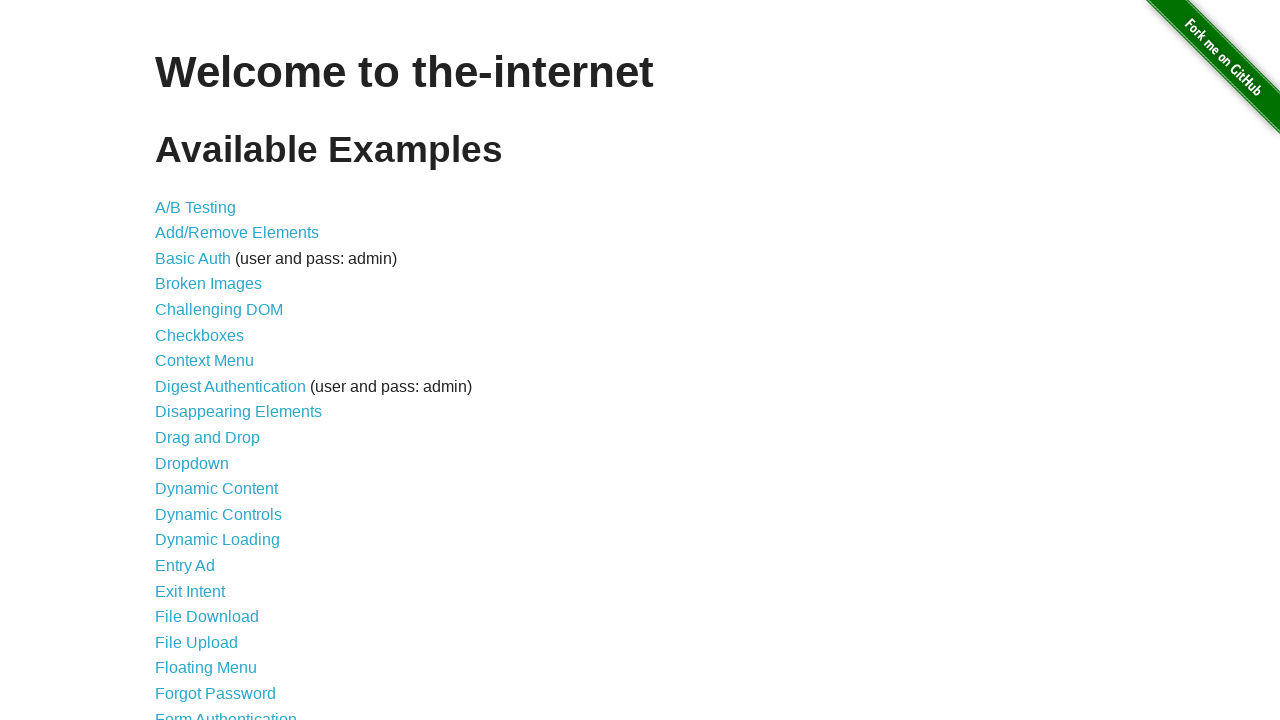

Clicked on the Dropdown link at (192, 463) on text=Dropdown
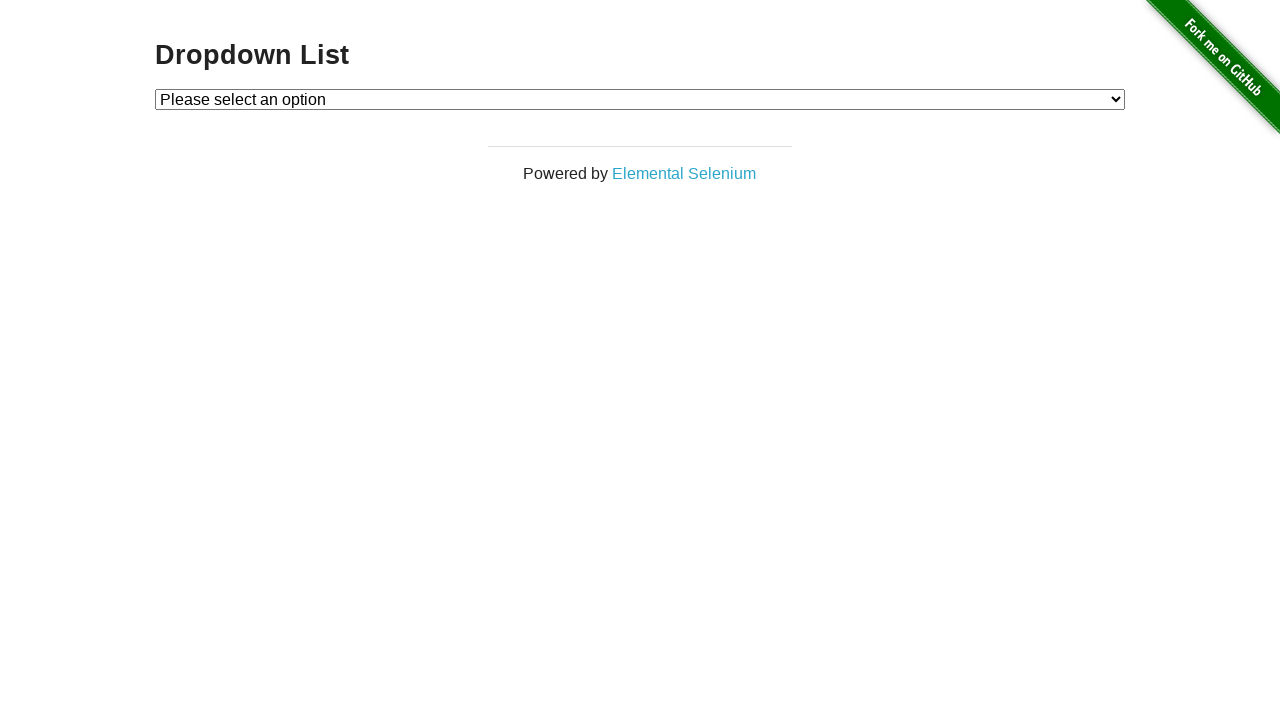

Clicked the dropdown to open it at (640, 99) on #dropdown
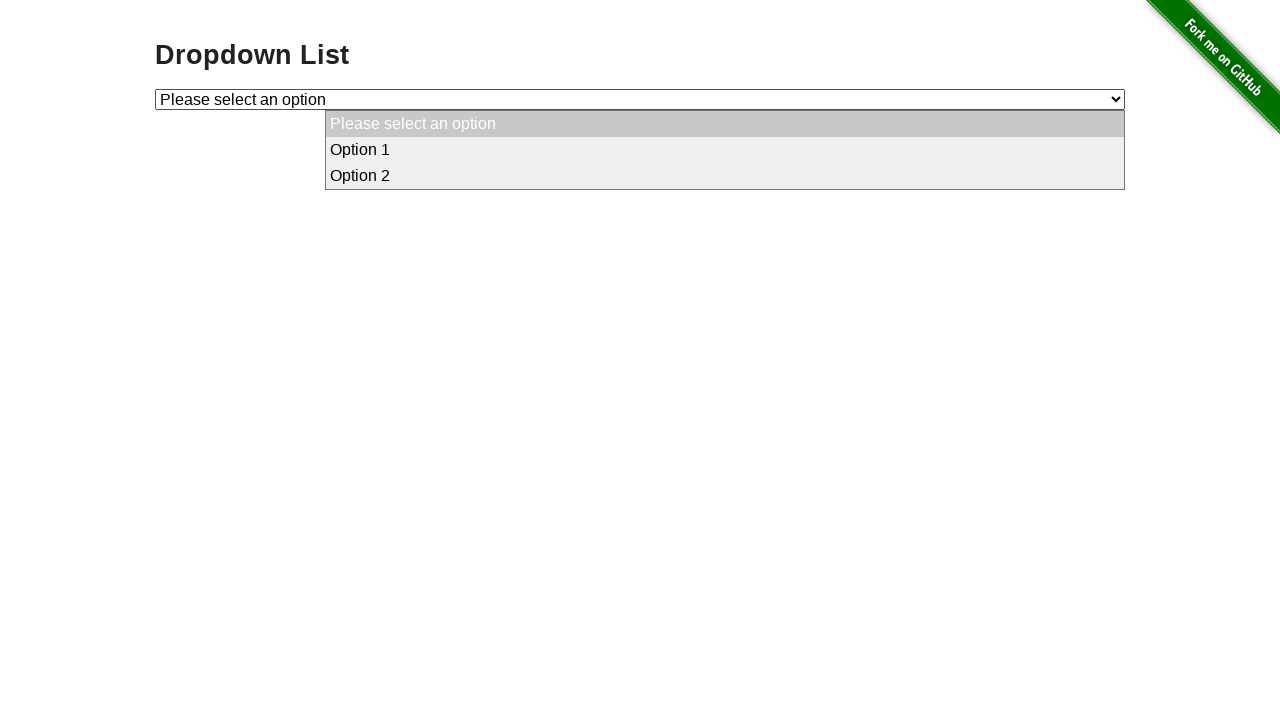

Selected Option 2 from the dropdown on #dropdown
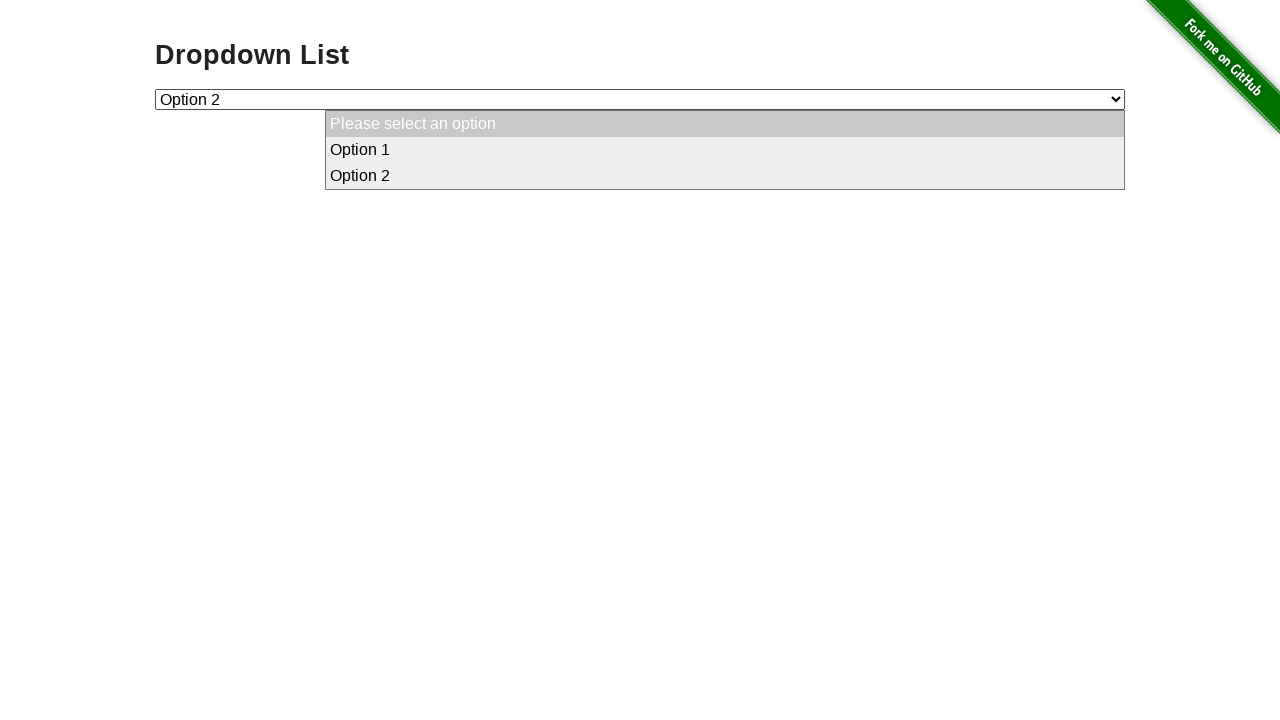

Located the Option 2 element
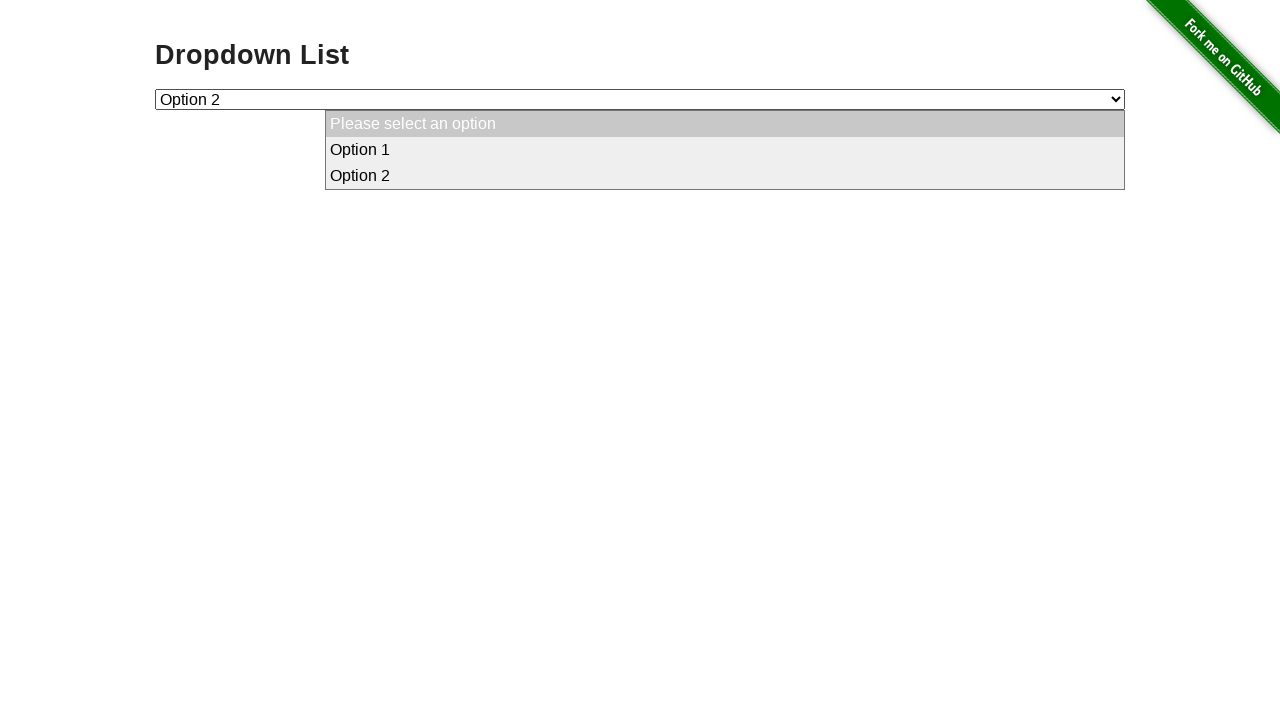

Verified that Option 2 is selected
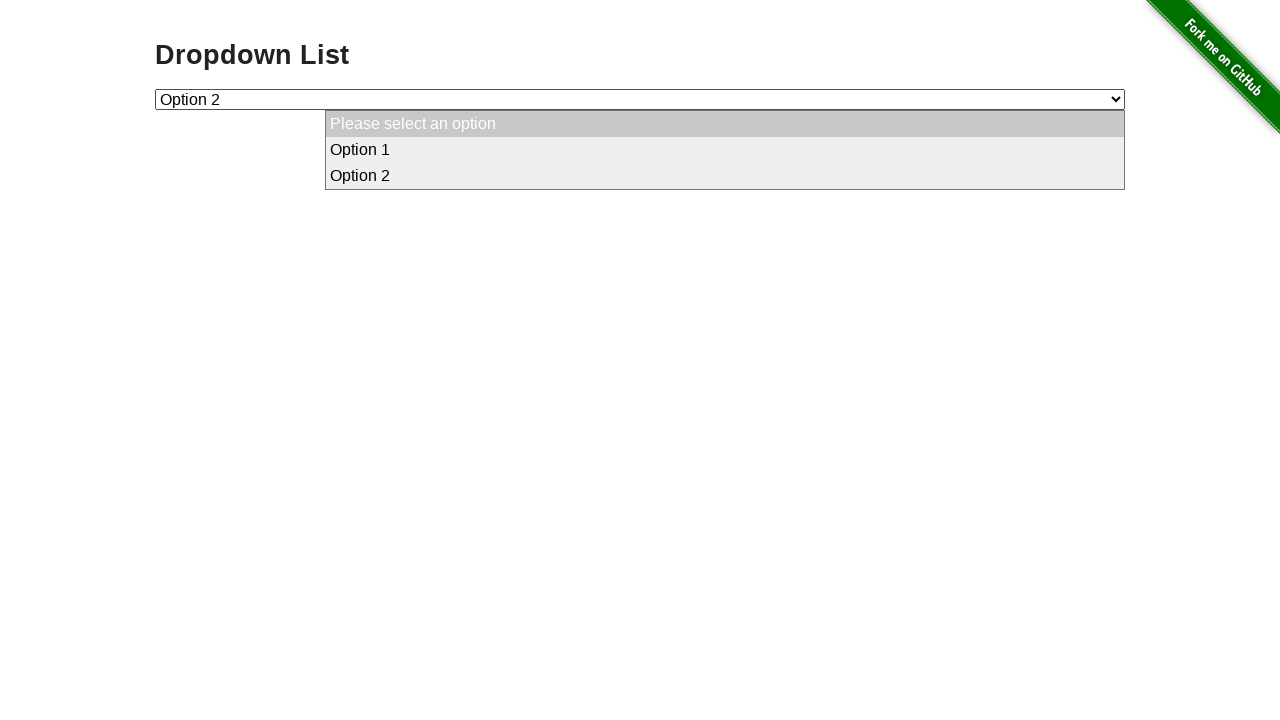

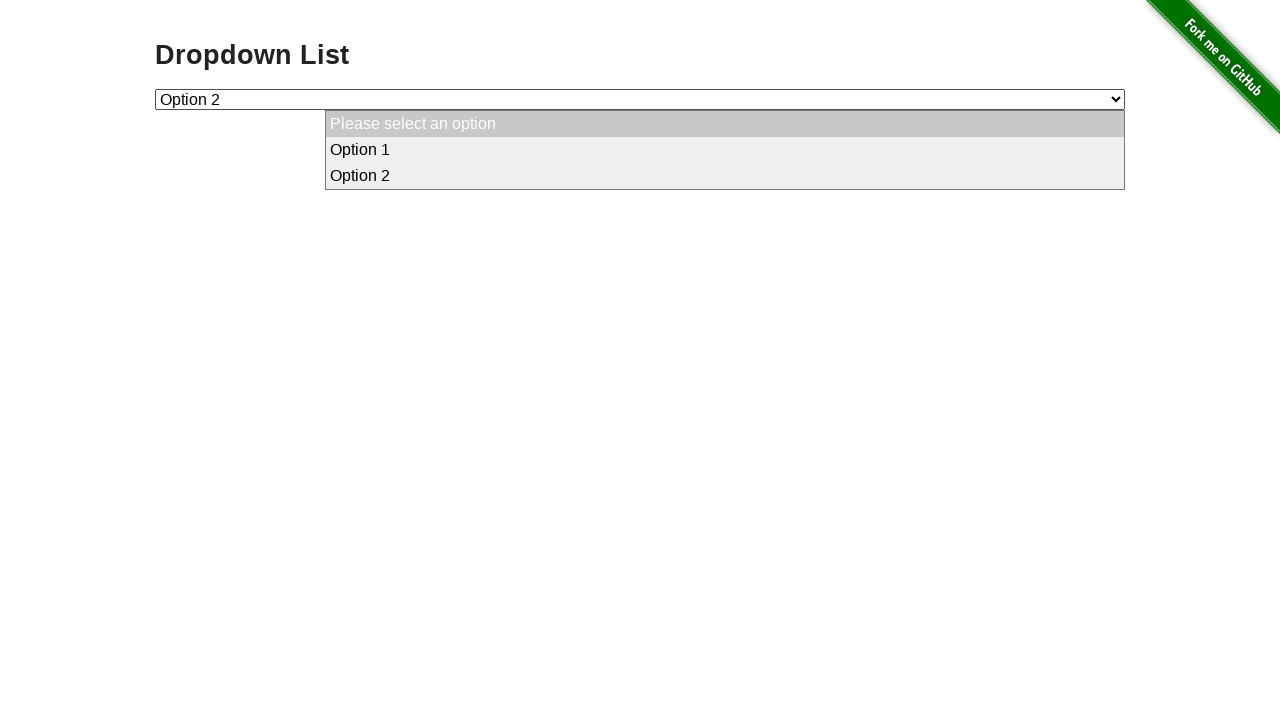